Tests JavaScript alert handling by triggering different types of alerts (simple alert, confirm dialog, and prompt) and interacting with them

Starting URL: https://the-internet.herokuapp.com/

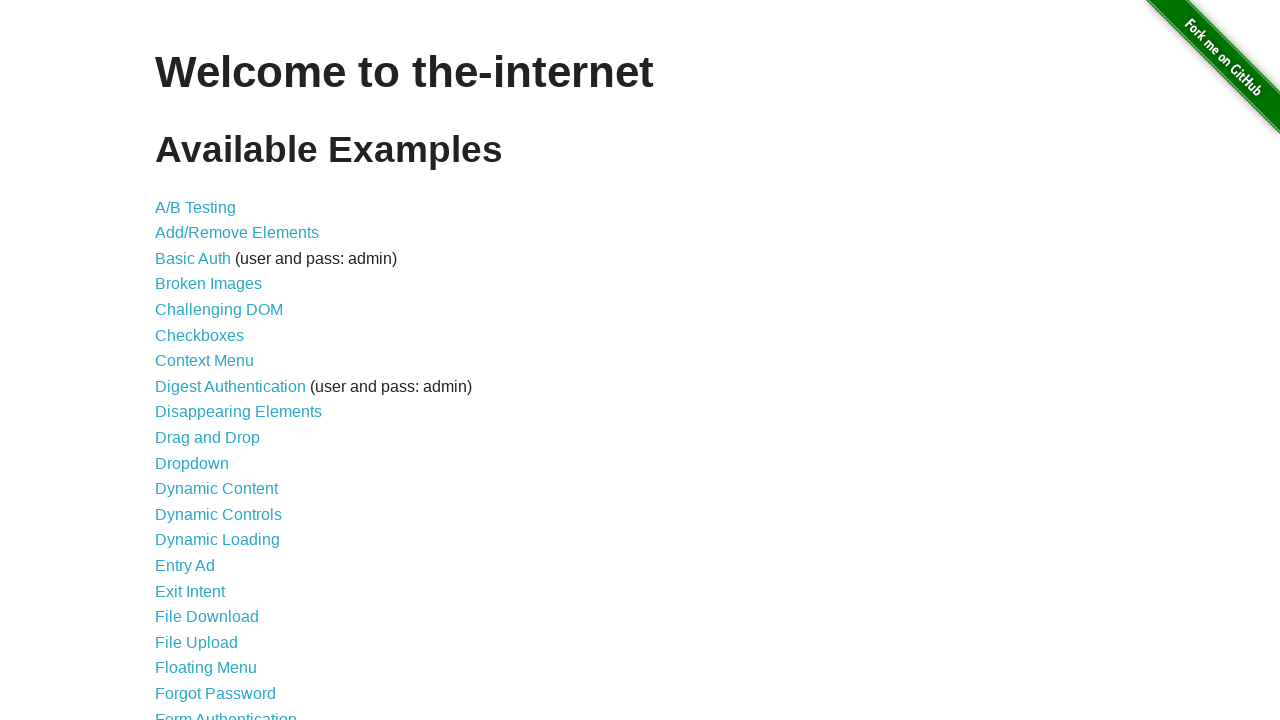

Clicked on 'JavaScript Alerts' link at (214, 361) on xpath=//a[text()='JavaScript Alerts']
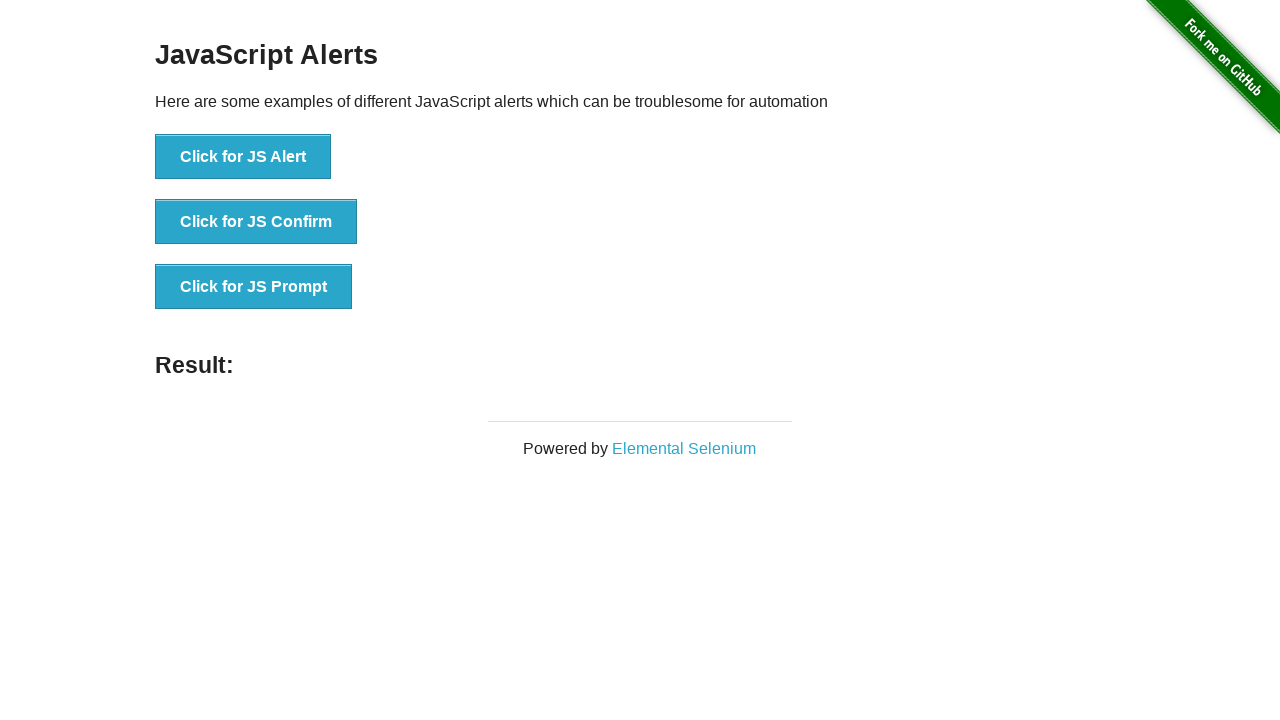

Clicked button to trigger simple JavaScript alert at (243, 157) on xpath=//button[text()='Click for JS Alert']
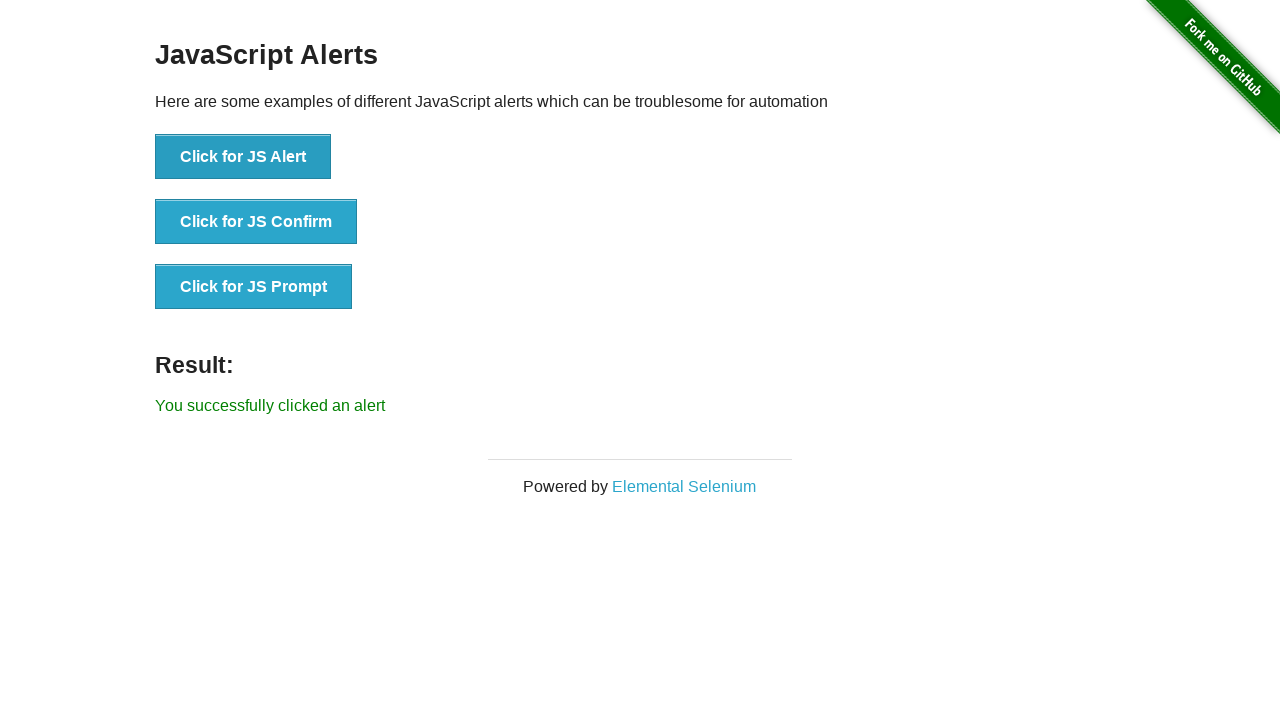

Set up dialog handler to accept alerts
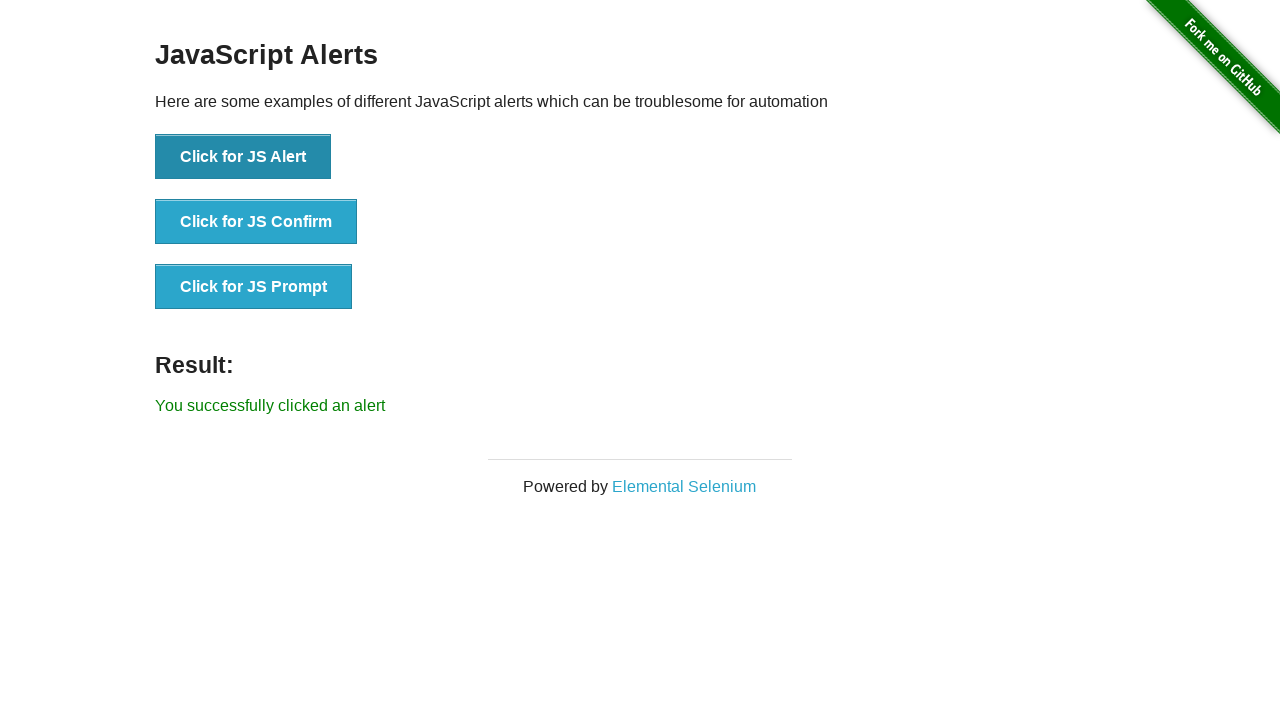

Clicked button to trigger simple JavaScript alert again and accepted it at (243, 157) on xpath=//button[text()='Click for JS Alert']
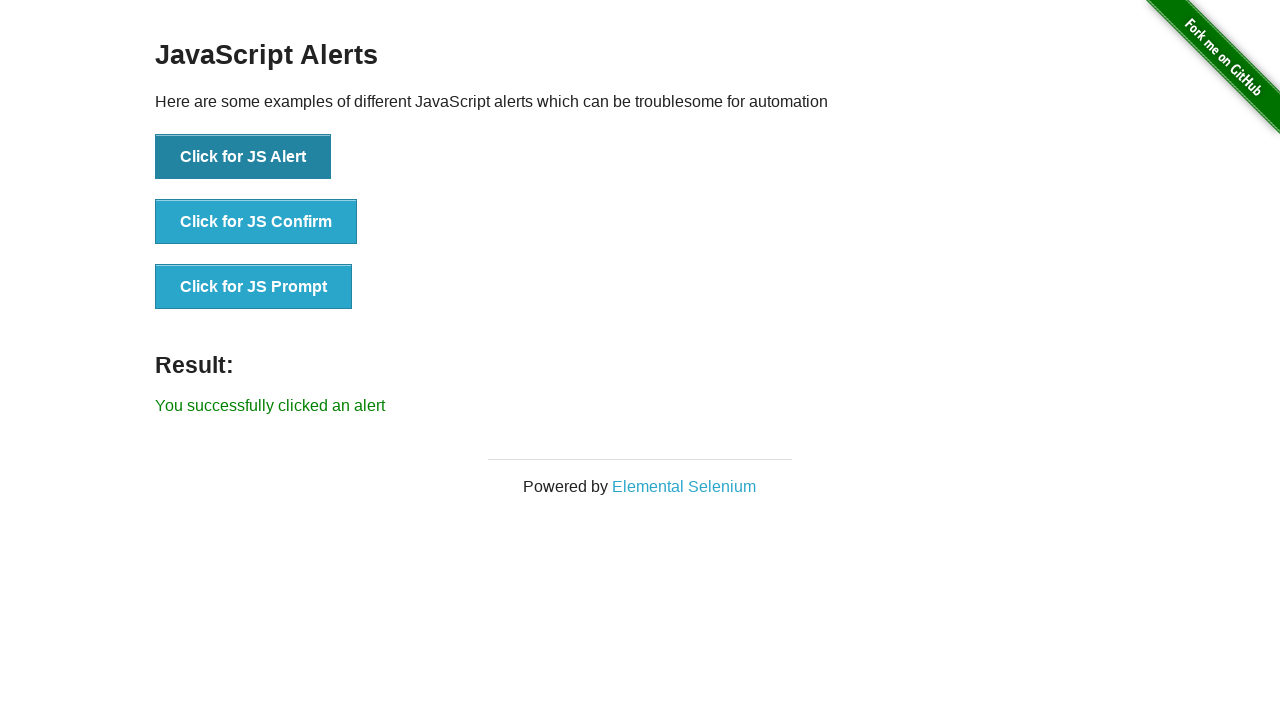

Clicked button to trigger confirm dialog at (256, 222) on xpath=//button[text()='Click for JS Confirm']
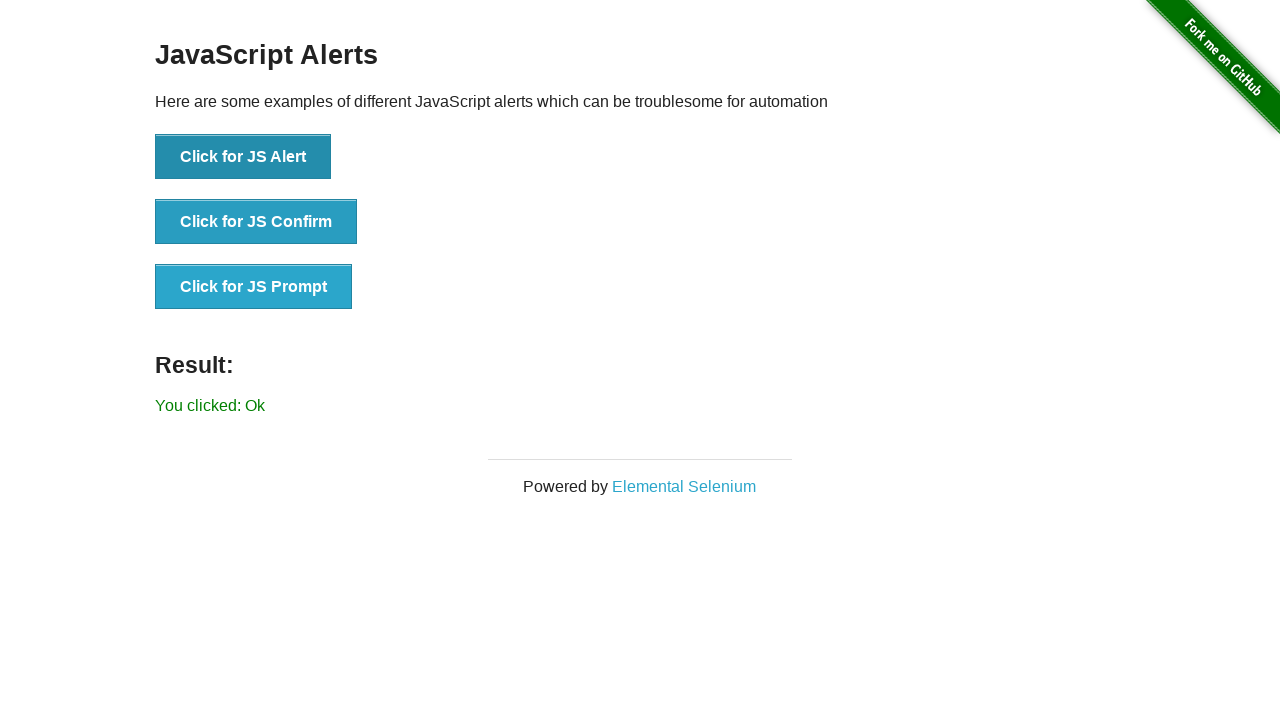

Set up dialog handler to dismiss confirm dialogs
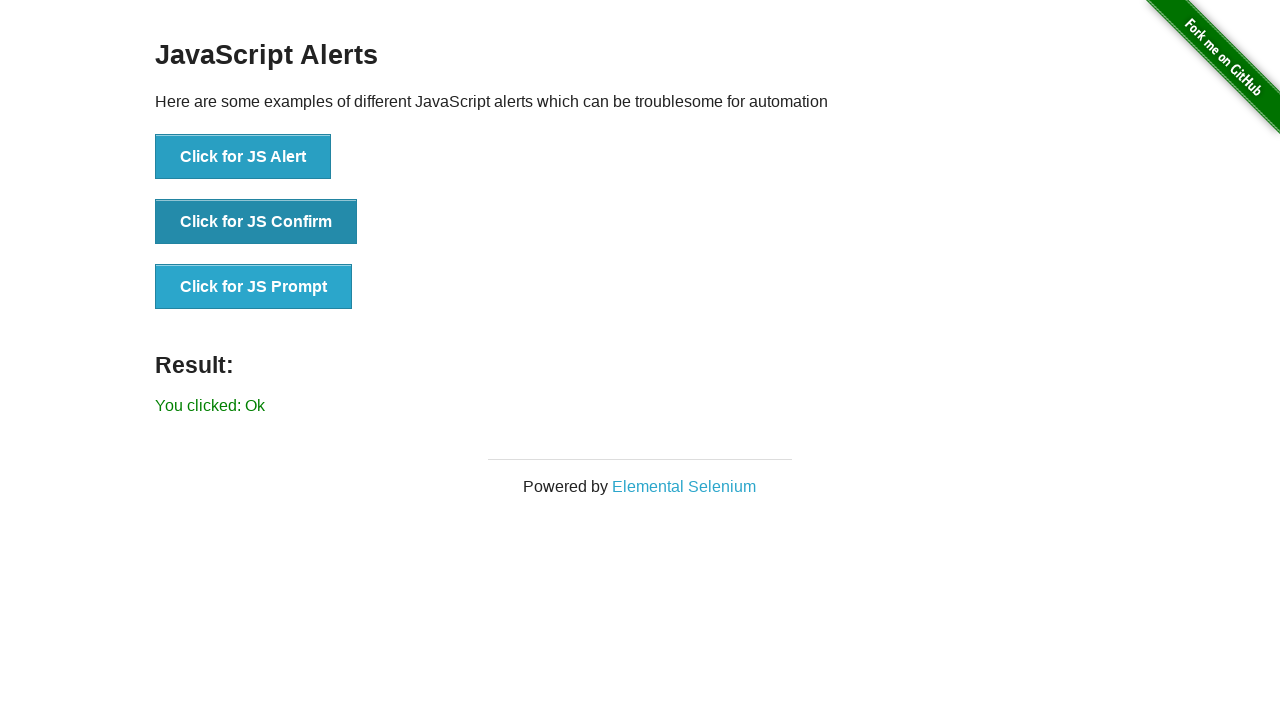

Clicked button to trigger confirm dialog again and dismissed it at (256, 222) on xpath=//button[text()='Click for JS Confirm']
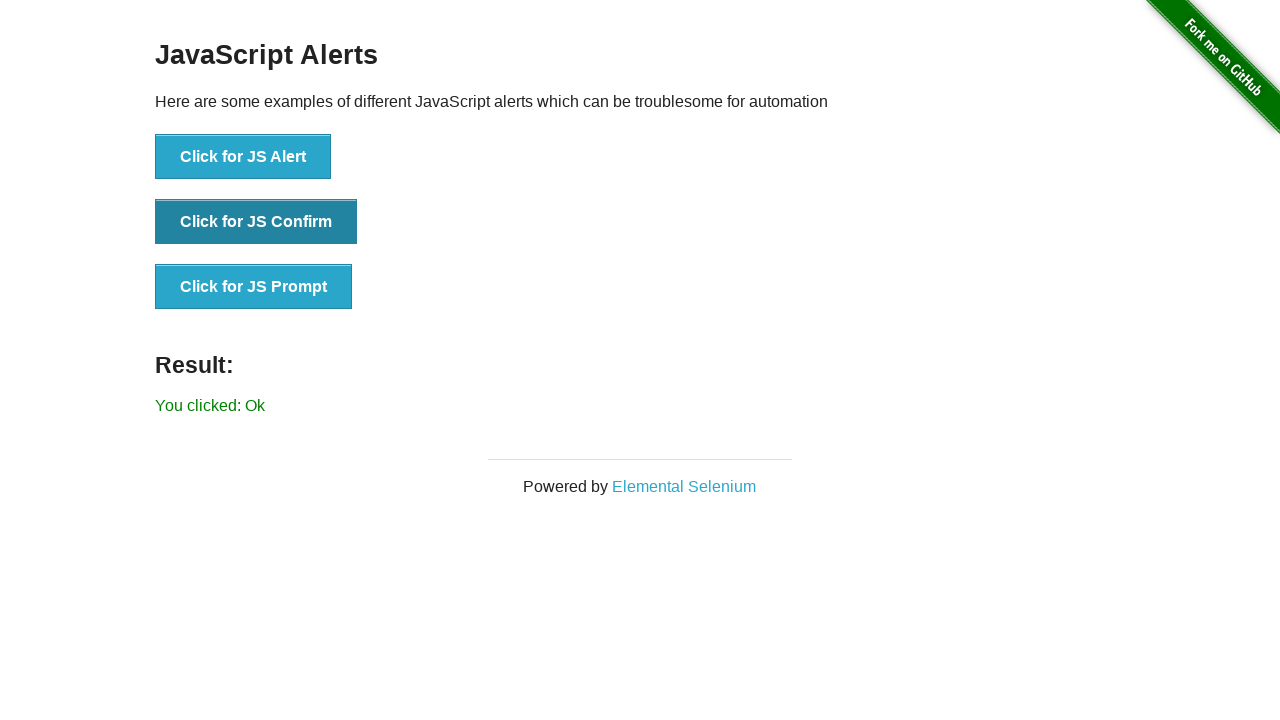

Set up dialog handler to accept prompt dialogs with text 'TestUser123'
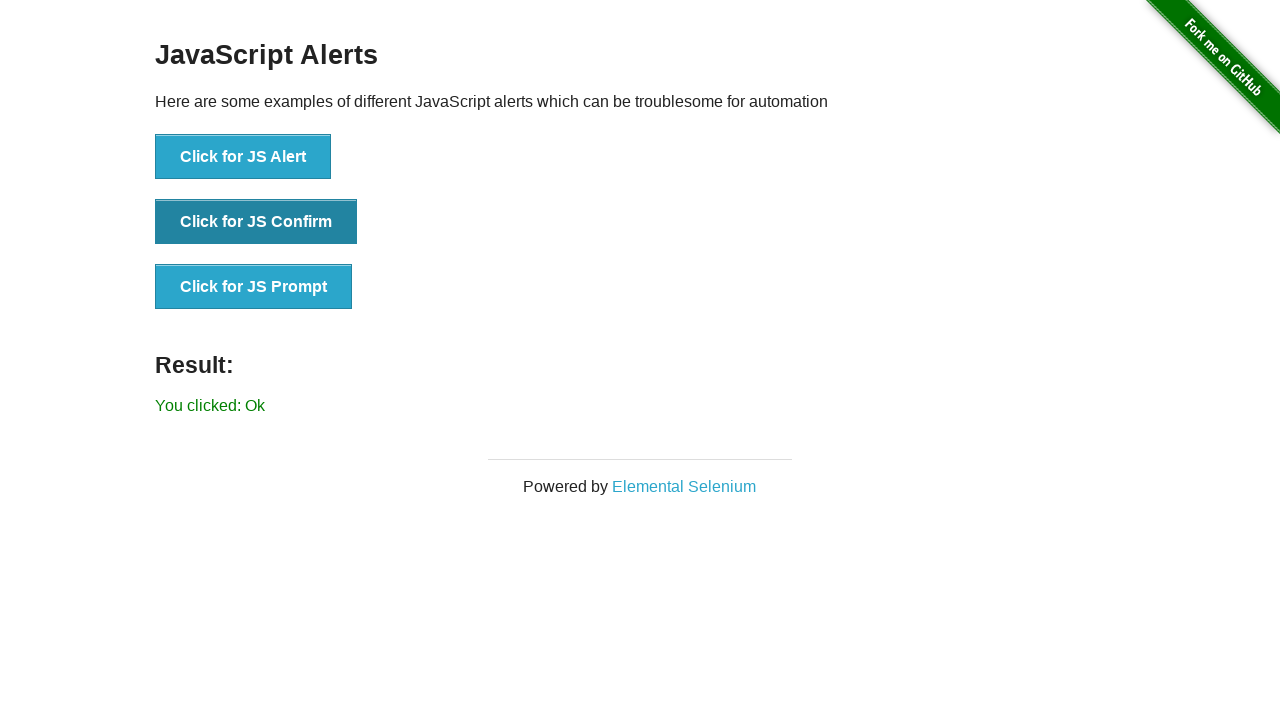

Clicked button to trigger prompt dialog and entered 'TestUser123' at (254, 287) on xpath=//button[text()='Click for JS Prompt']
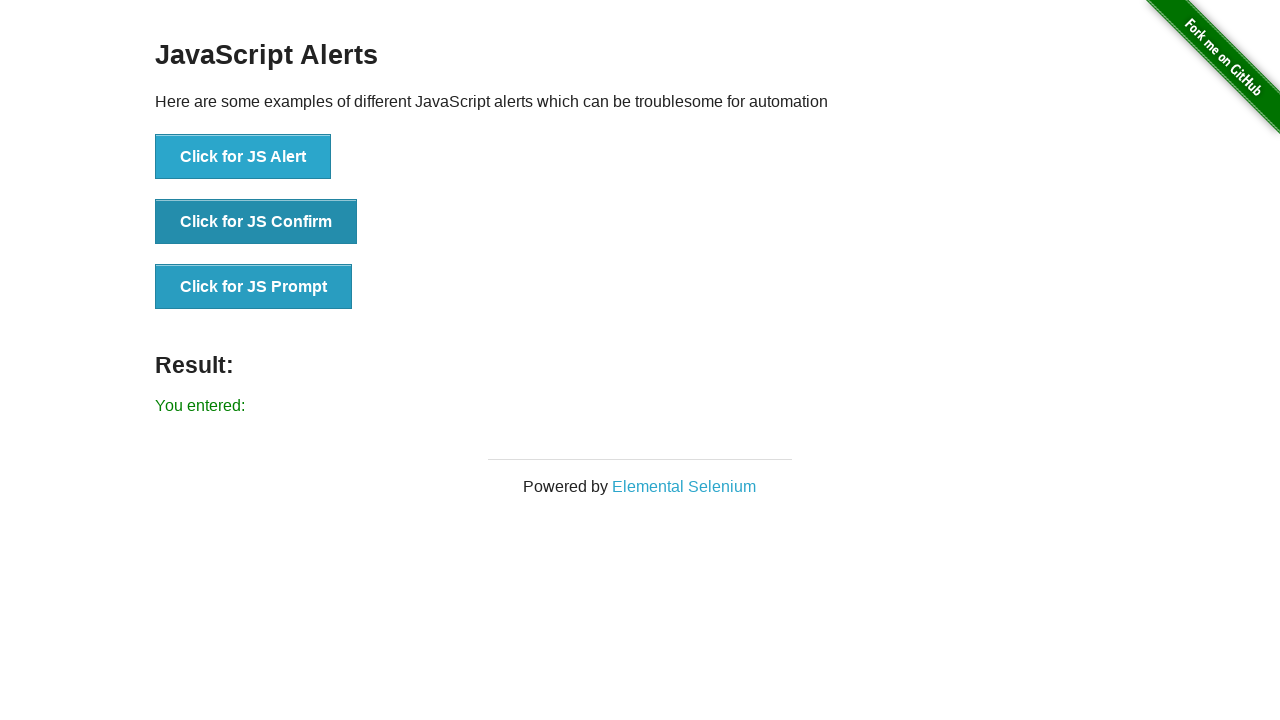

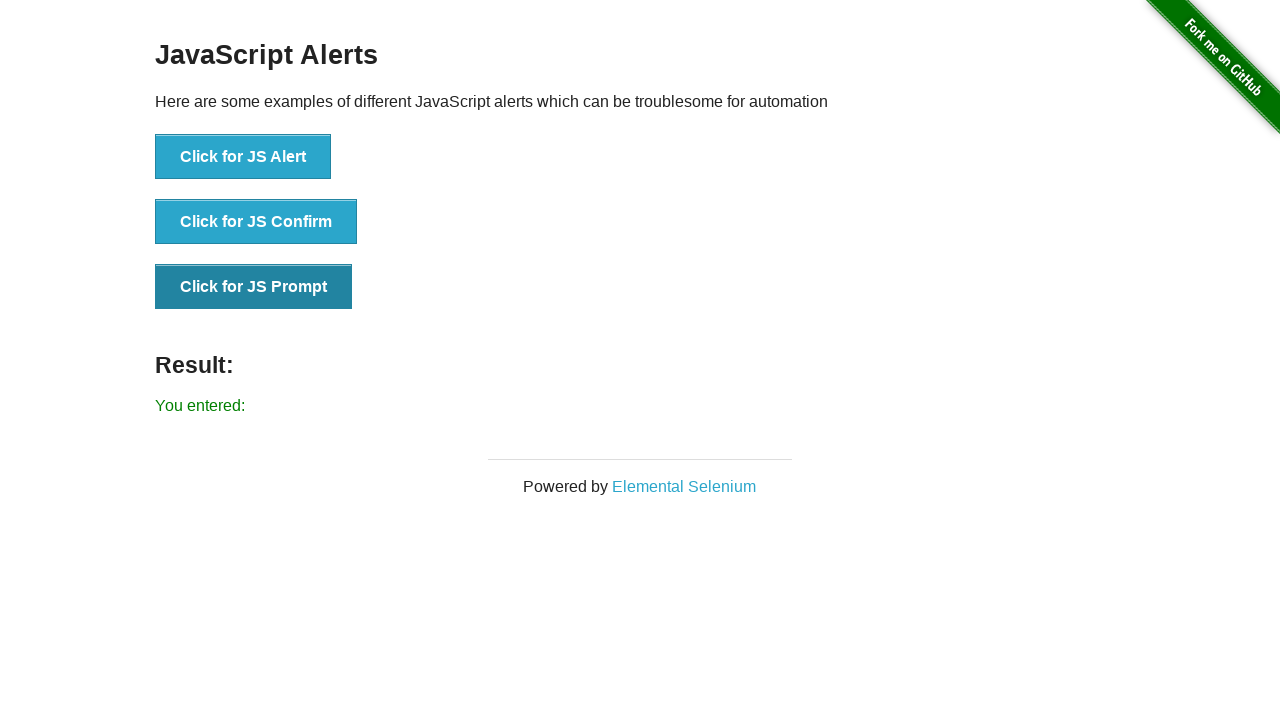